Tests finding and interacting with table elements on W3Schools CSS table page using CSS selectors to verify table structure including rows, columns, and specific cells.

Starting URL: https://www.w3schools.com/css/css_table.asp

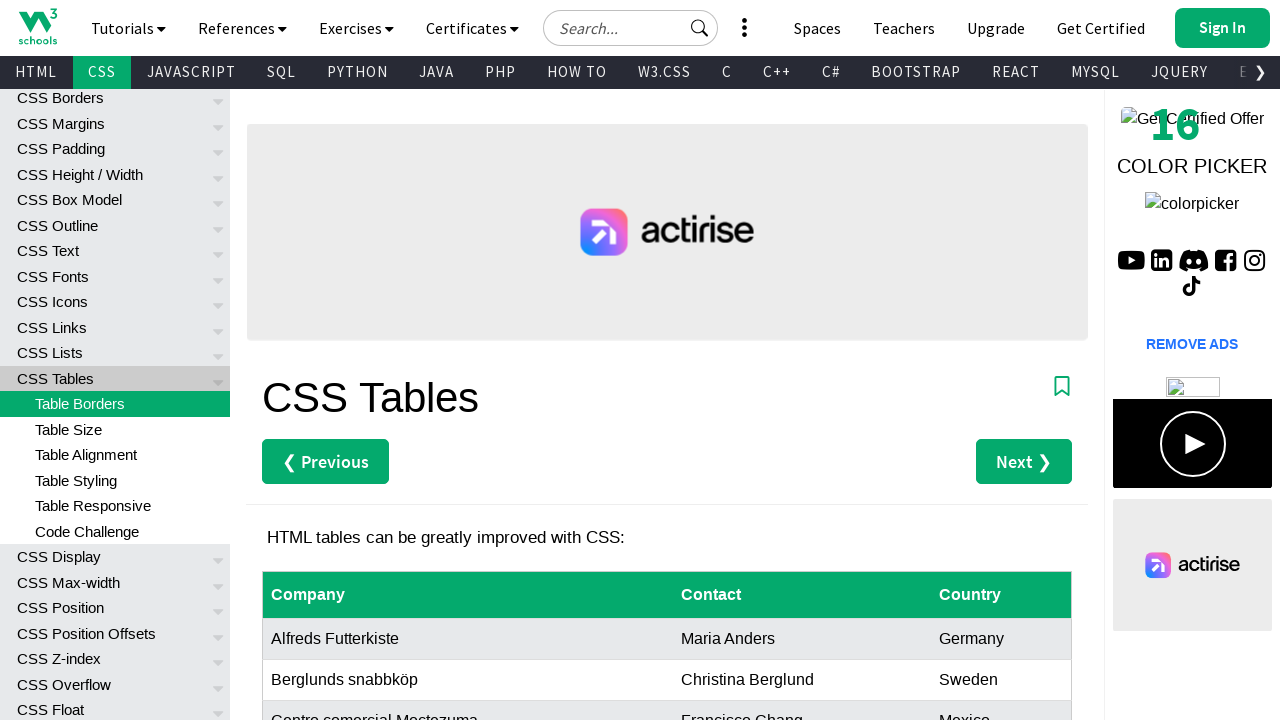

Waited for table rows to be visible
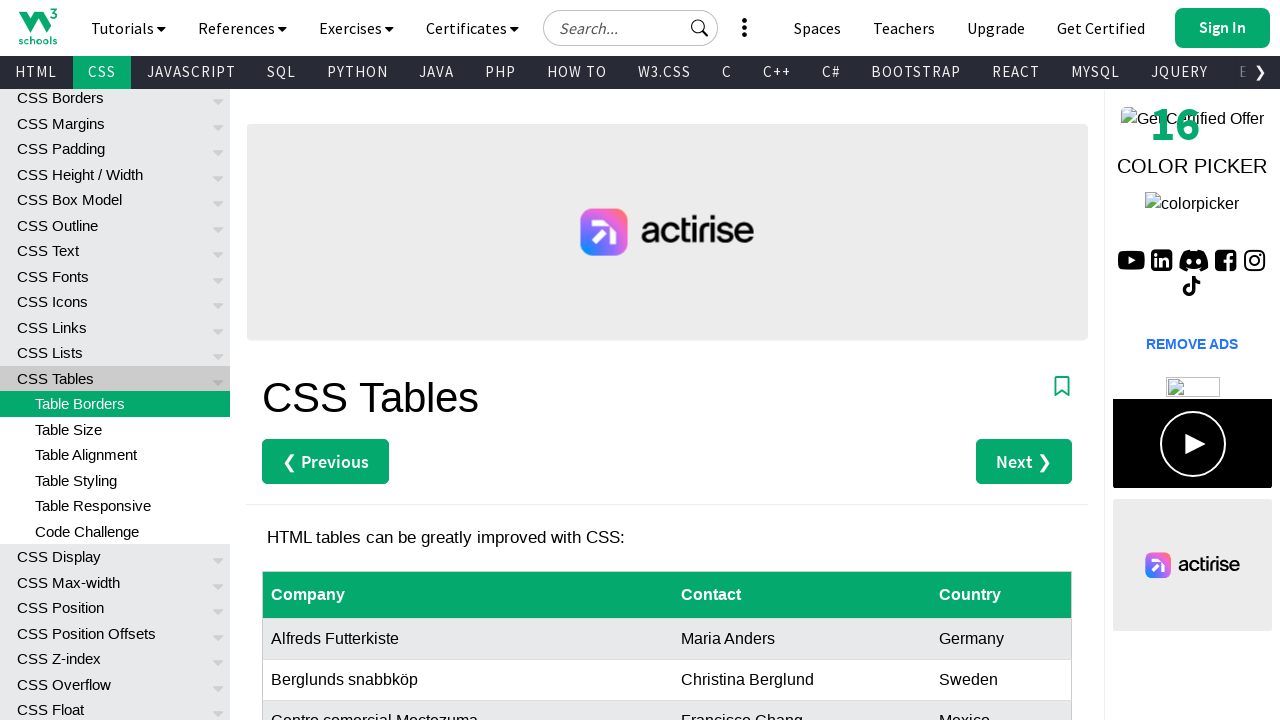

Located all table rows
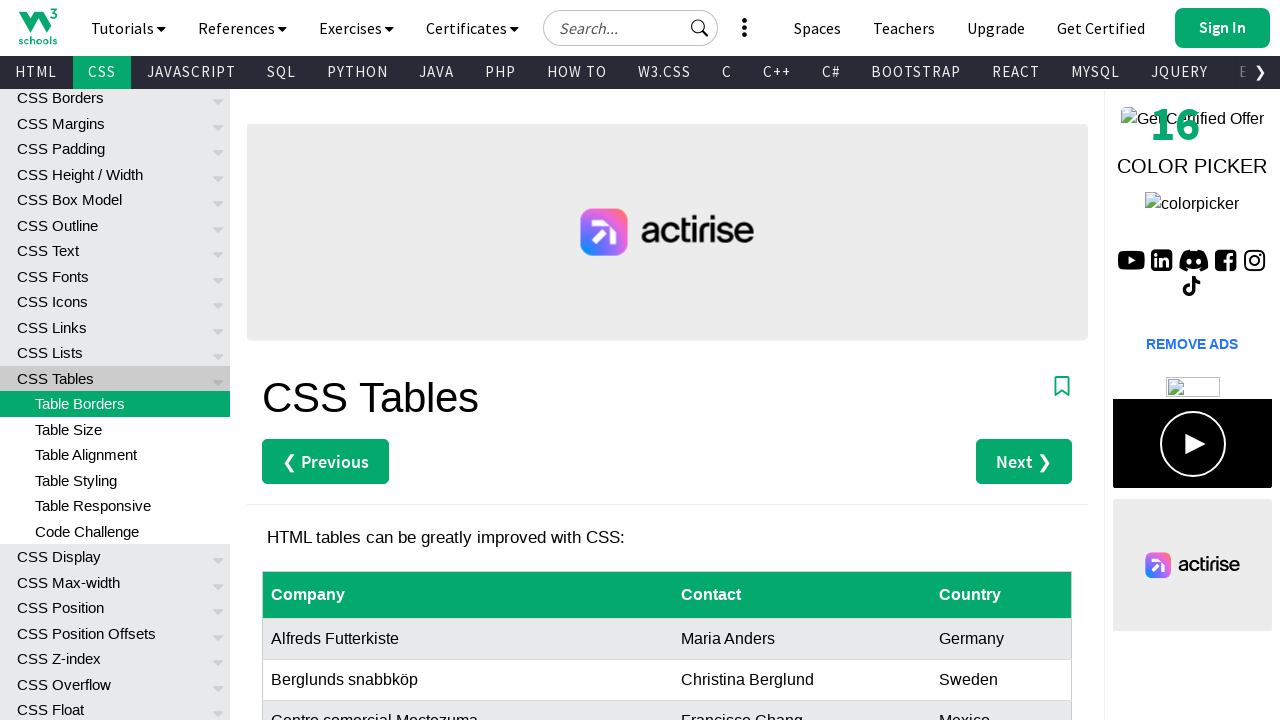

Verified table has rows
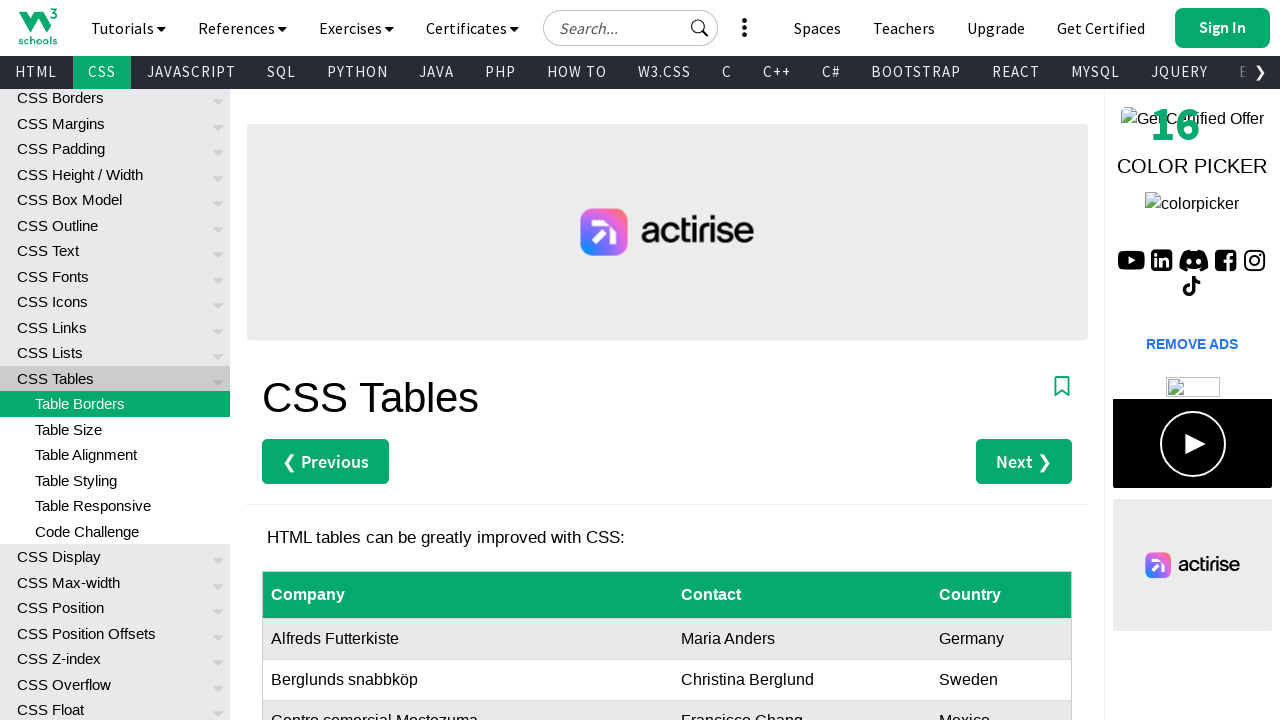

Located all table header cells
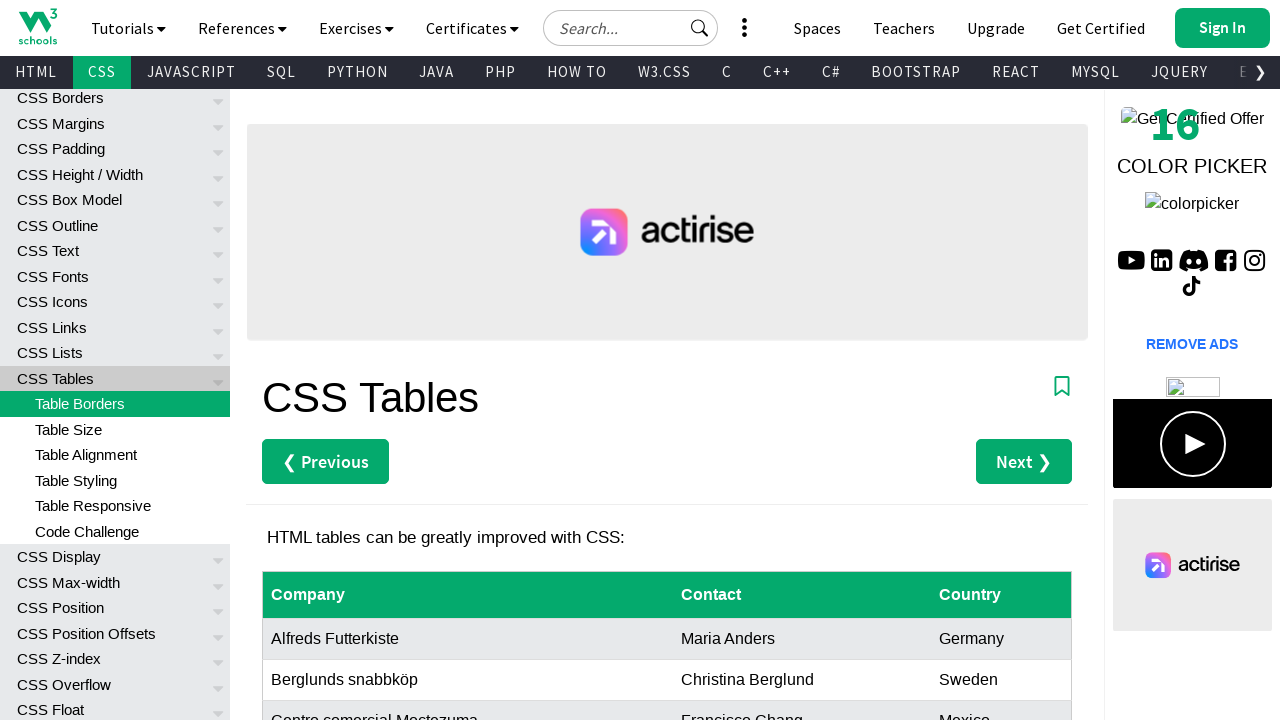

Verified table has header columns
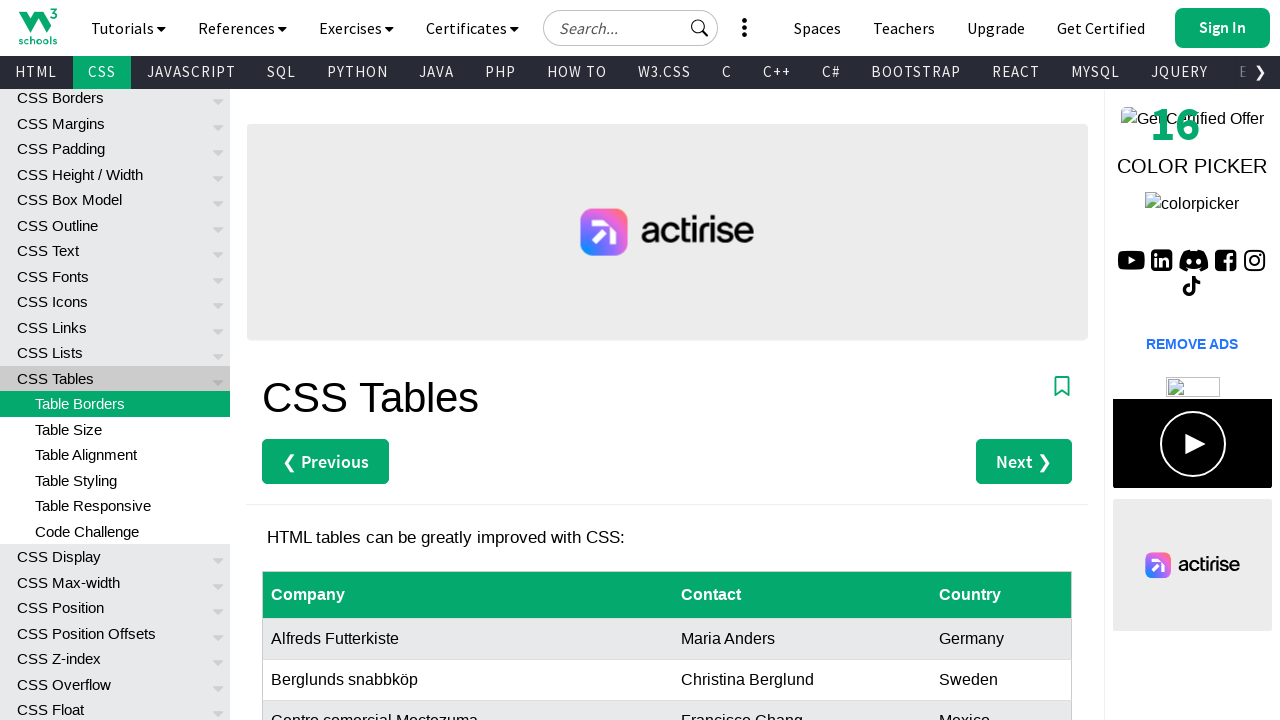

Located data cells in row 2 of customers table
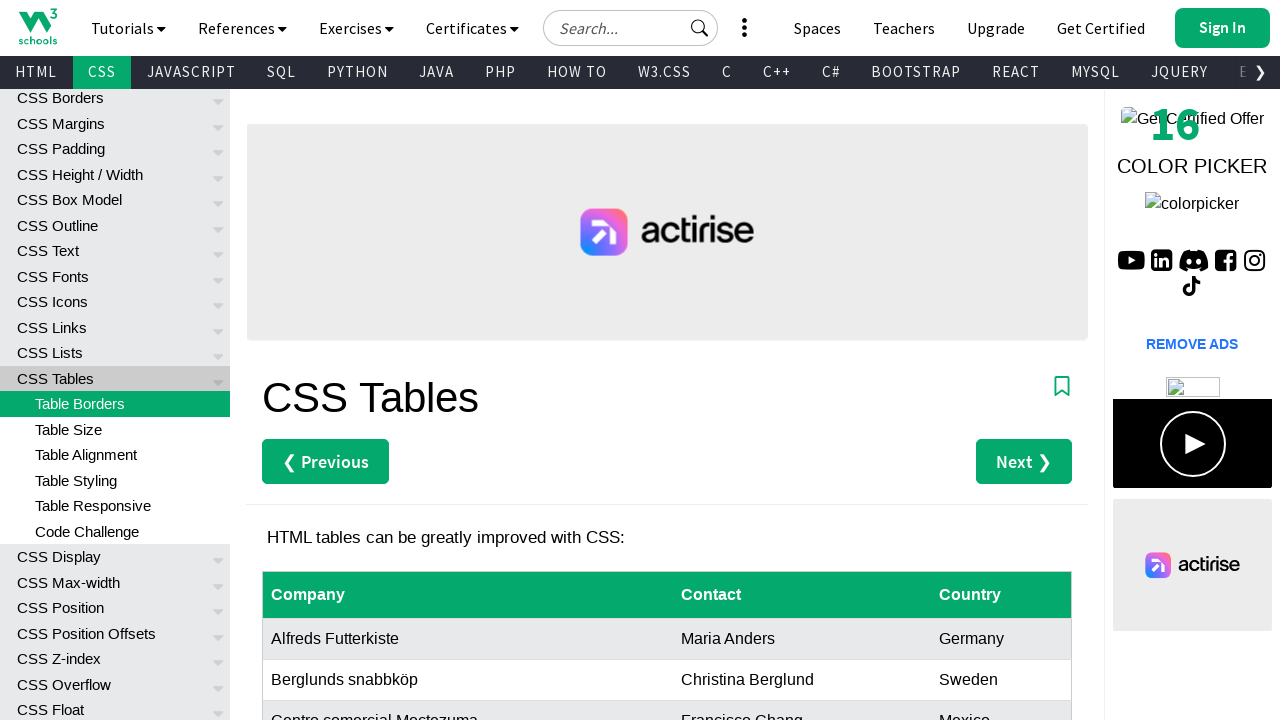

Verified row 2 has data cells
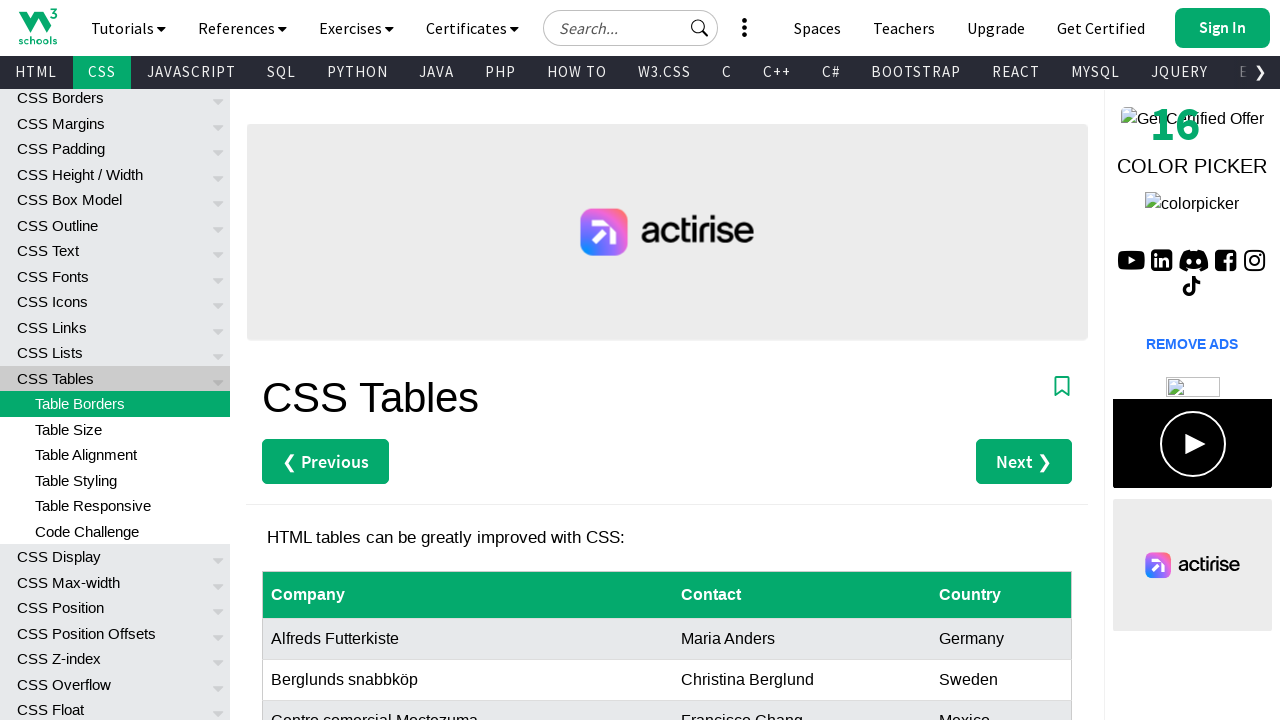

Located all last column cells in table rows
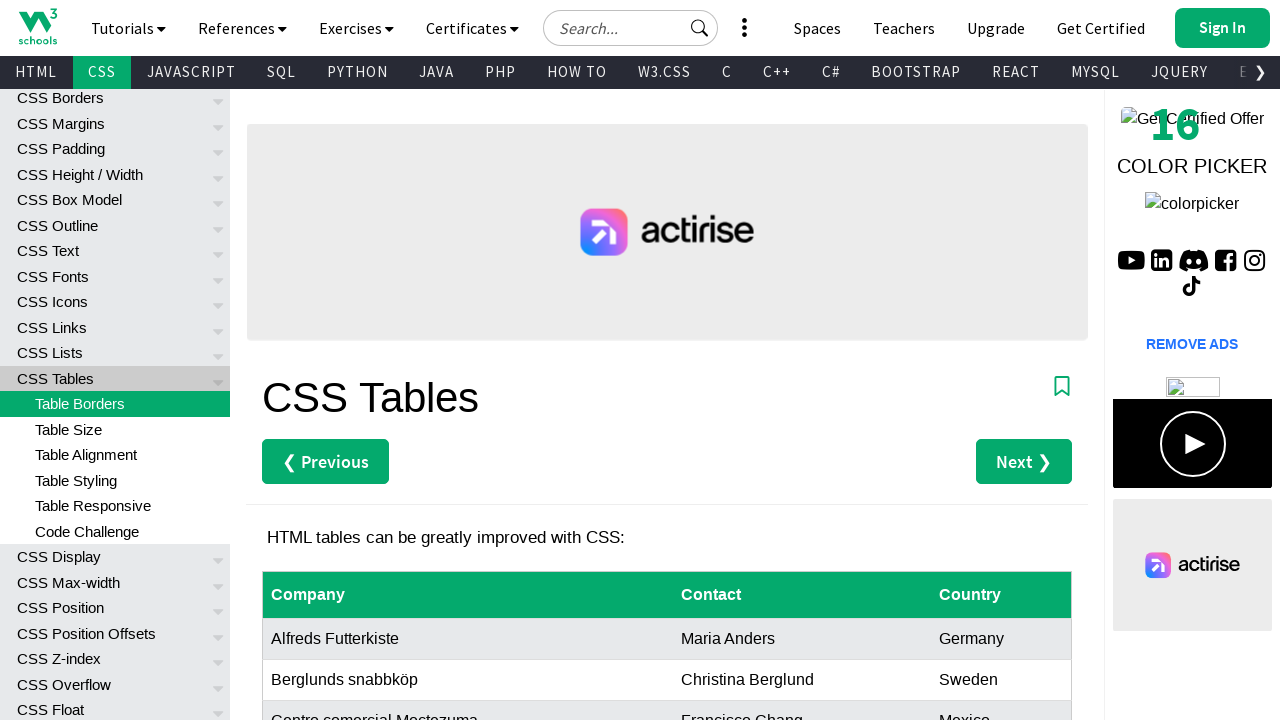

Located specific cell at row 4, column 3
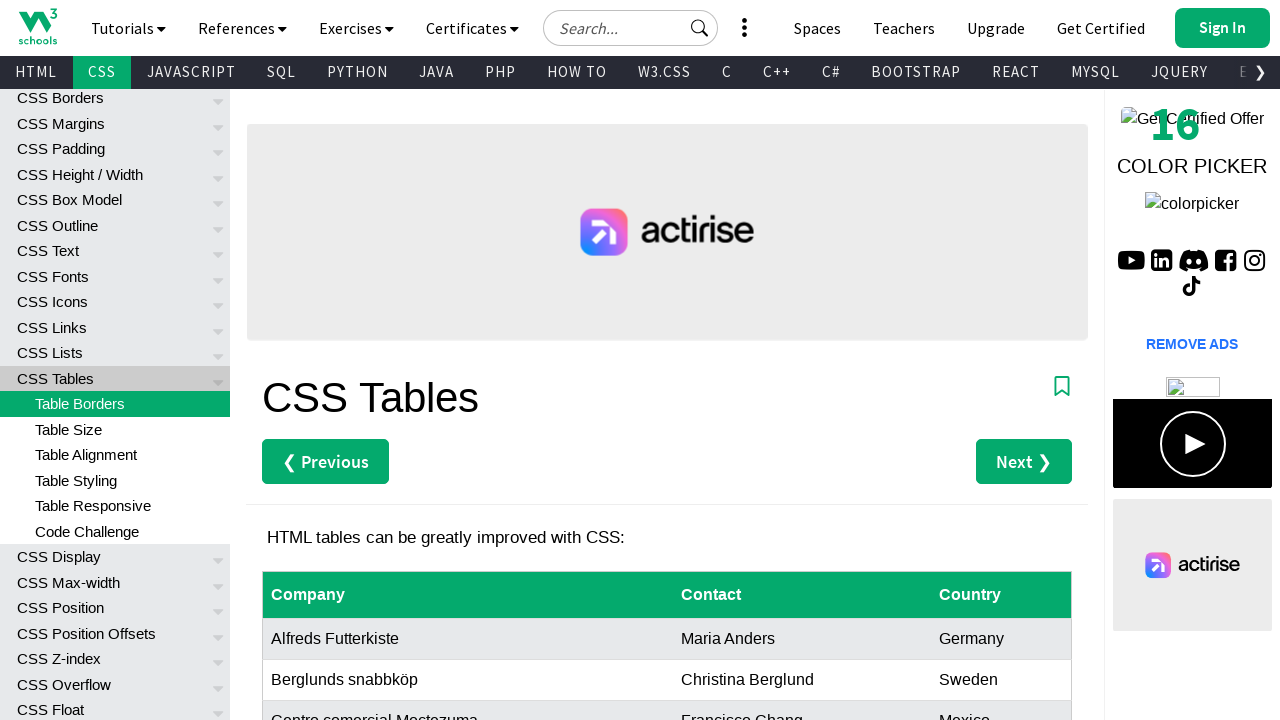

Verified specific cell (row 4, column 3) is visible
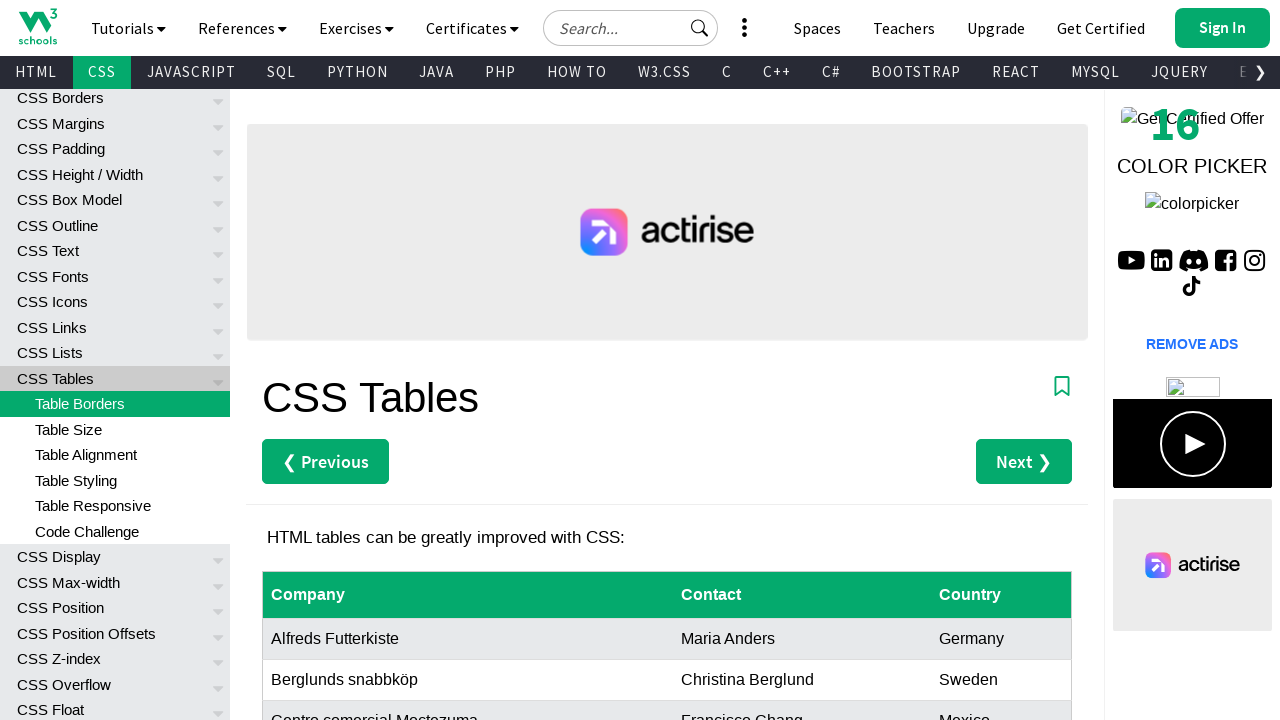

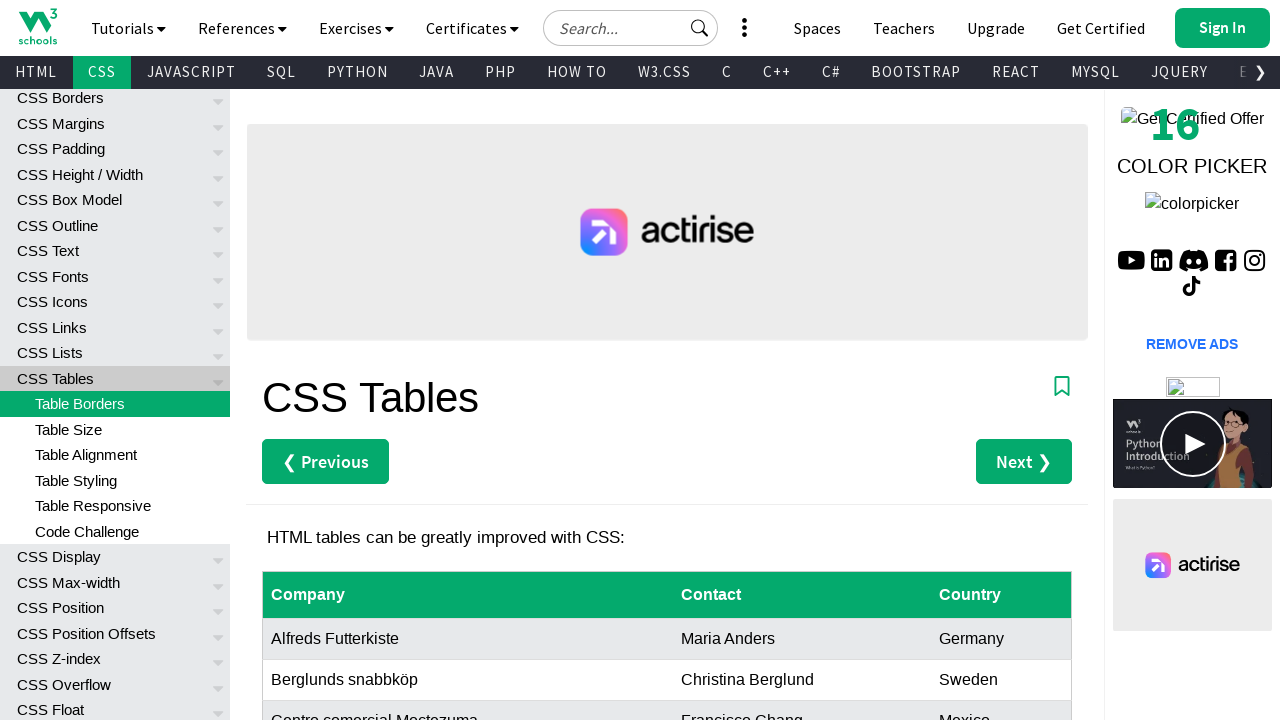